Tests radio button functionality on a registration demo page by verifying the radio button is displayed and enabled, then clicking it to select it.

Starting URL: http://demo.automationtesting.in/Register.html

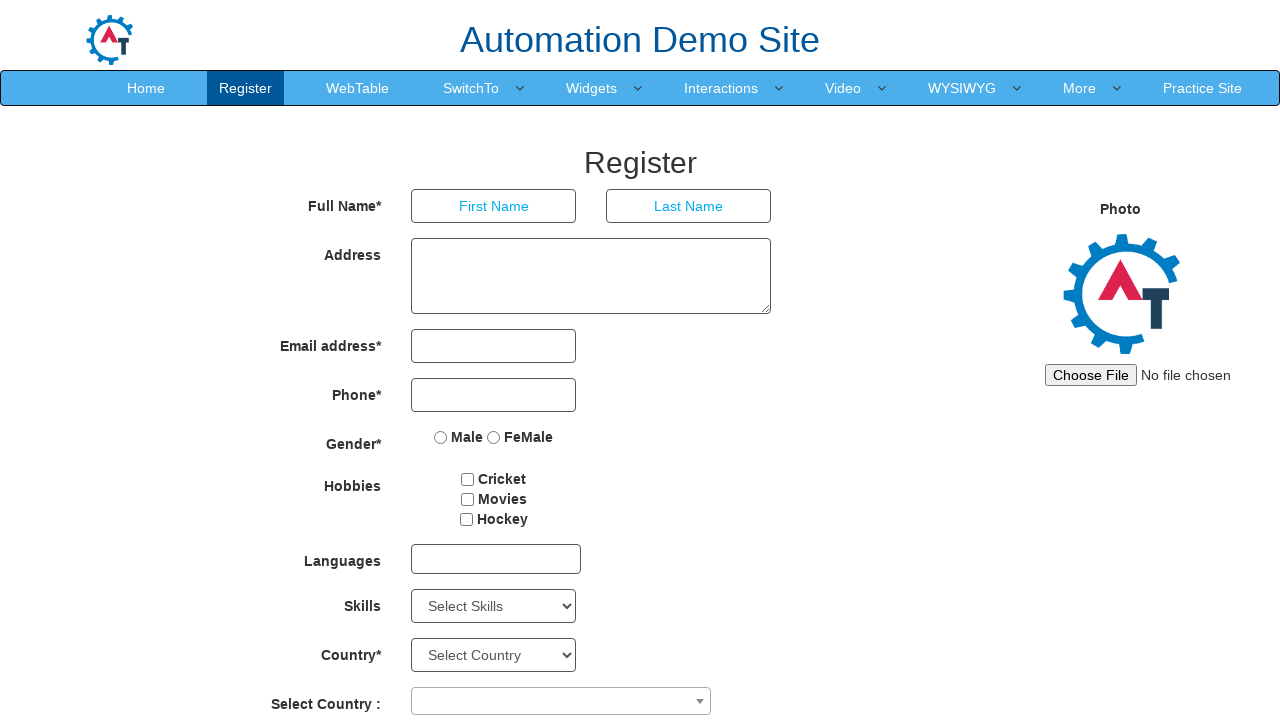

Located the first radio button with name 'radiooptions'
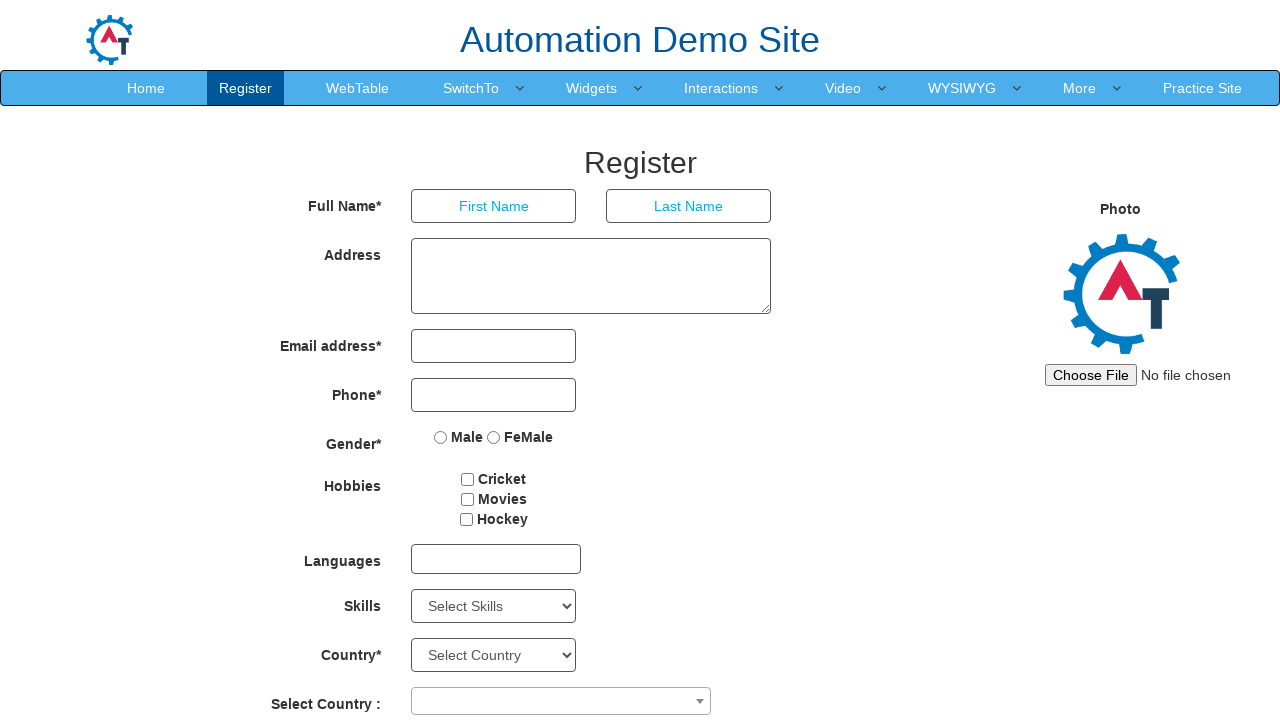

Radio button is now visible
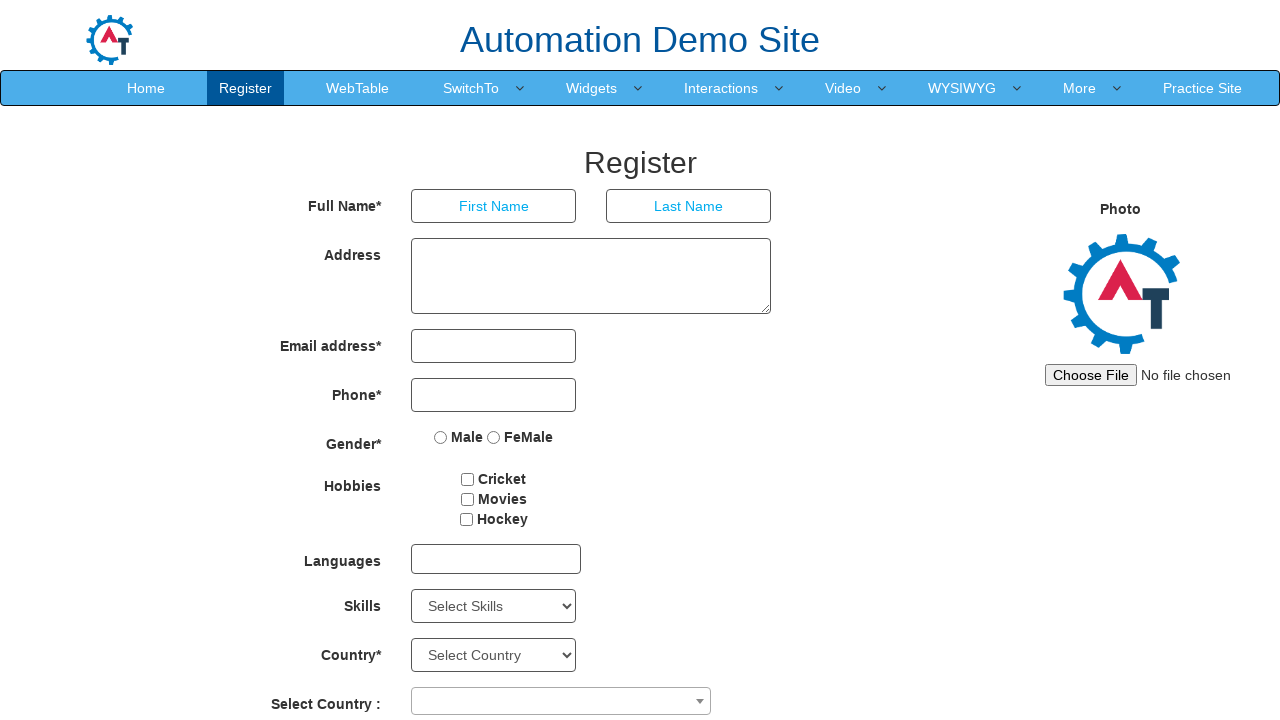

Verified that radio button is enabled
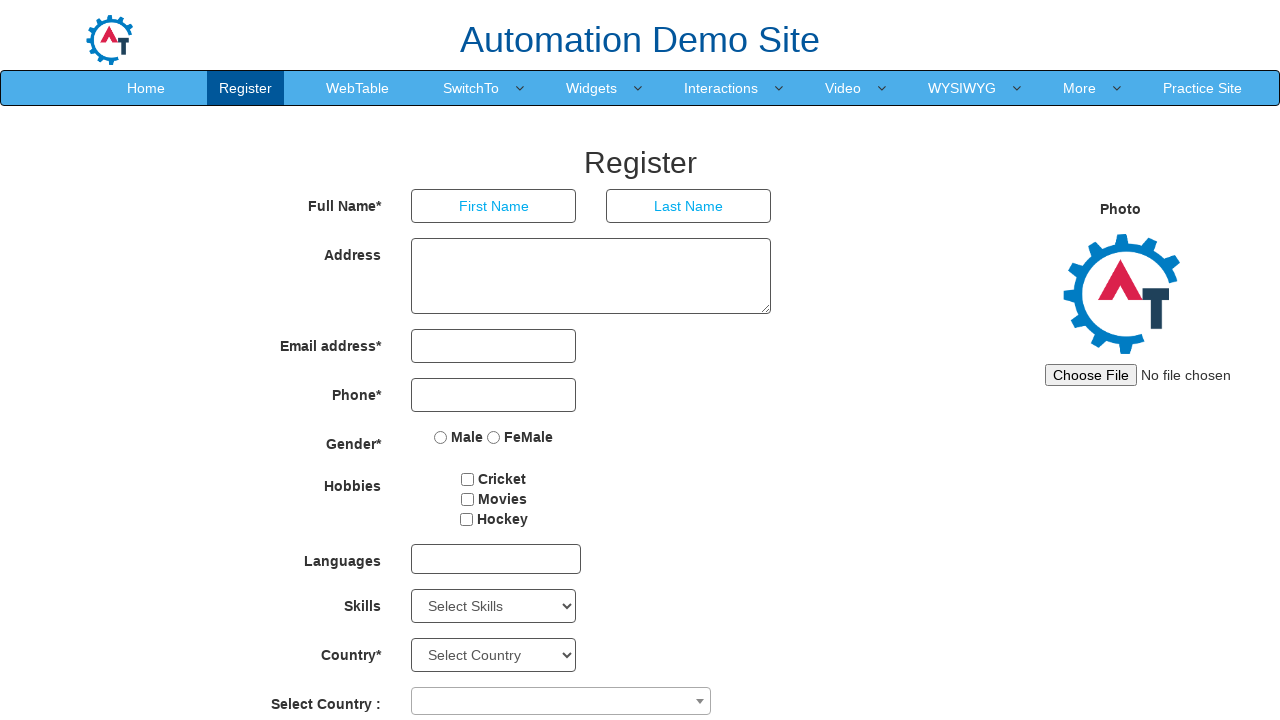

Checked initial selection state: False
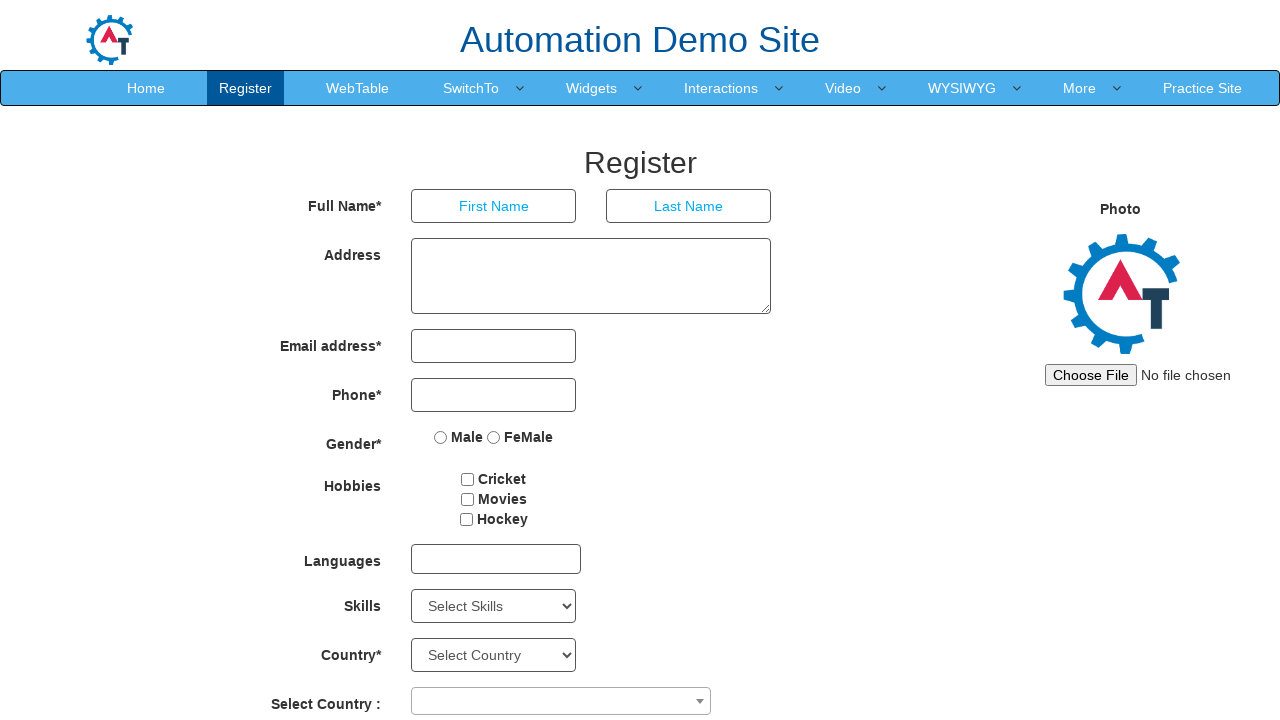

Clicked the radio button to select it at (441, 437) on input[name='radiooptions'] >> nth=0
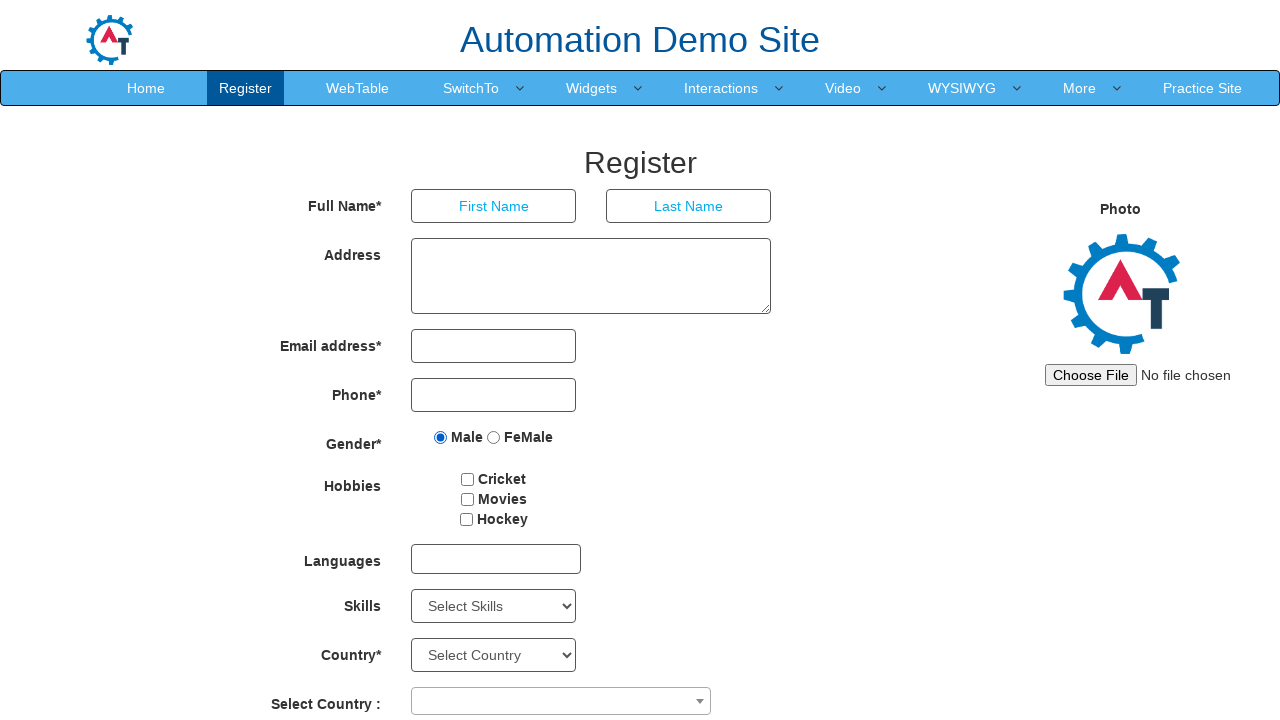

Verified that radio button is now selected
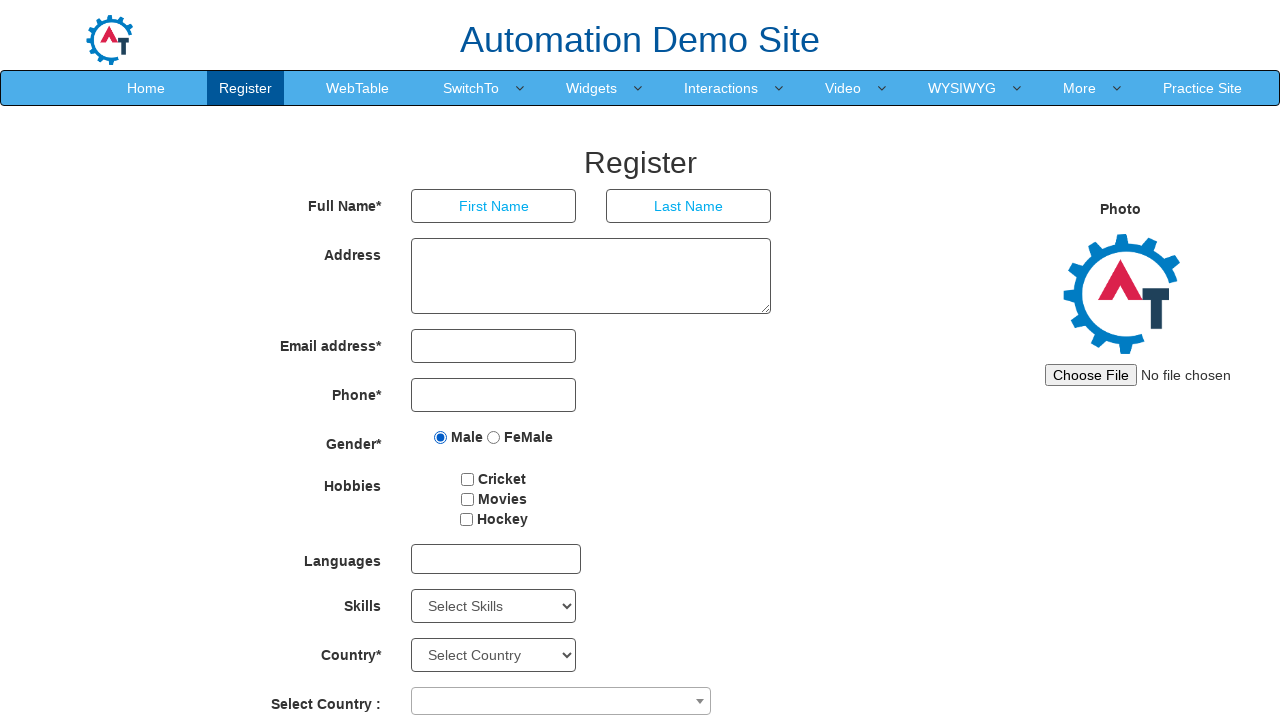

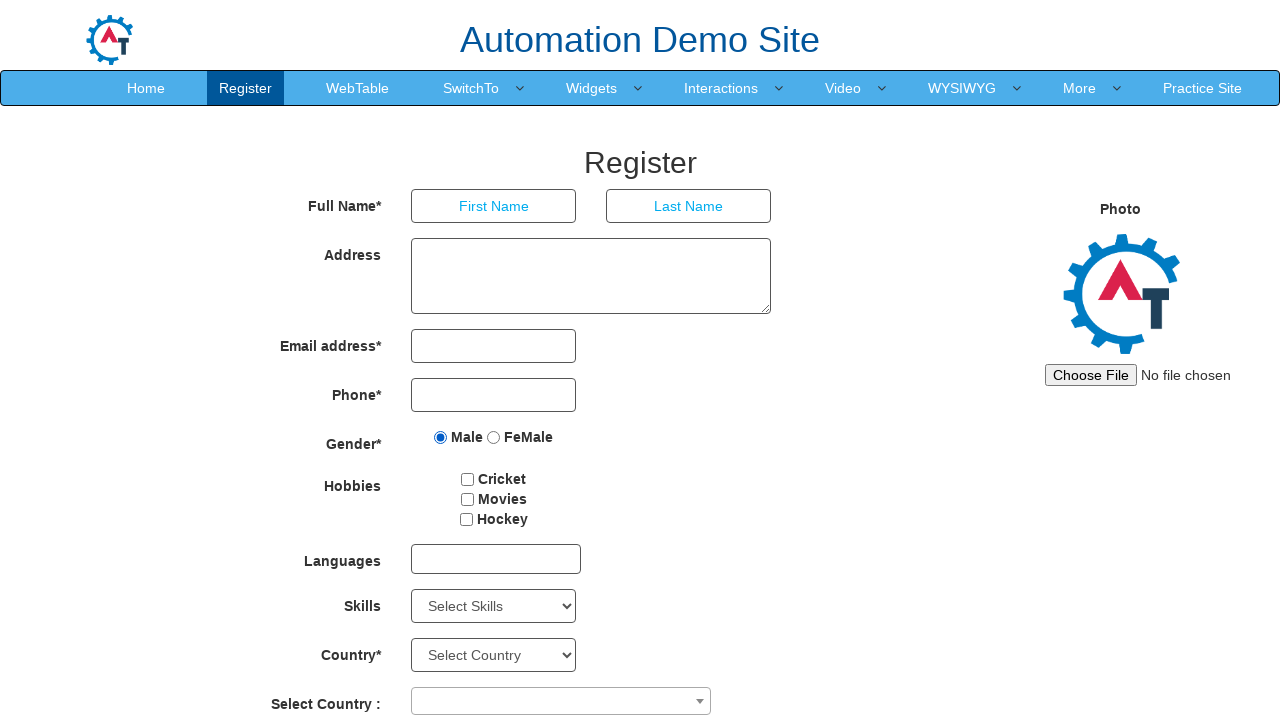